Tests JavaScript prompt dialog by clicking the prompt button, entering text, accepting it, and verifying the entered text appears in the result

Starting URL: https://the-internet.herokuapp.com/javascript_alerts

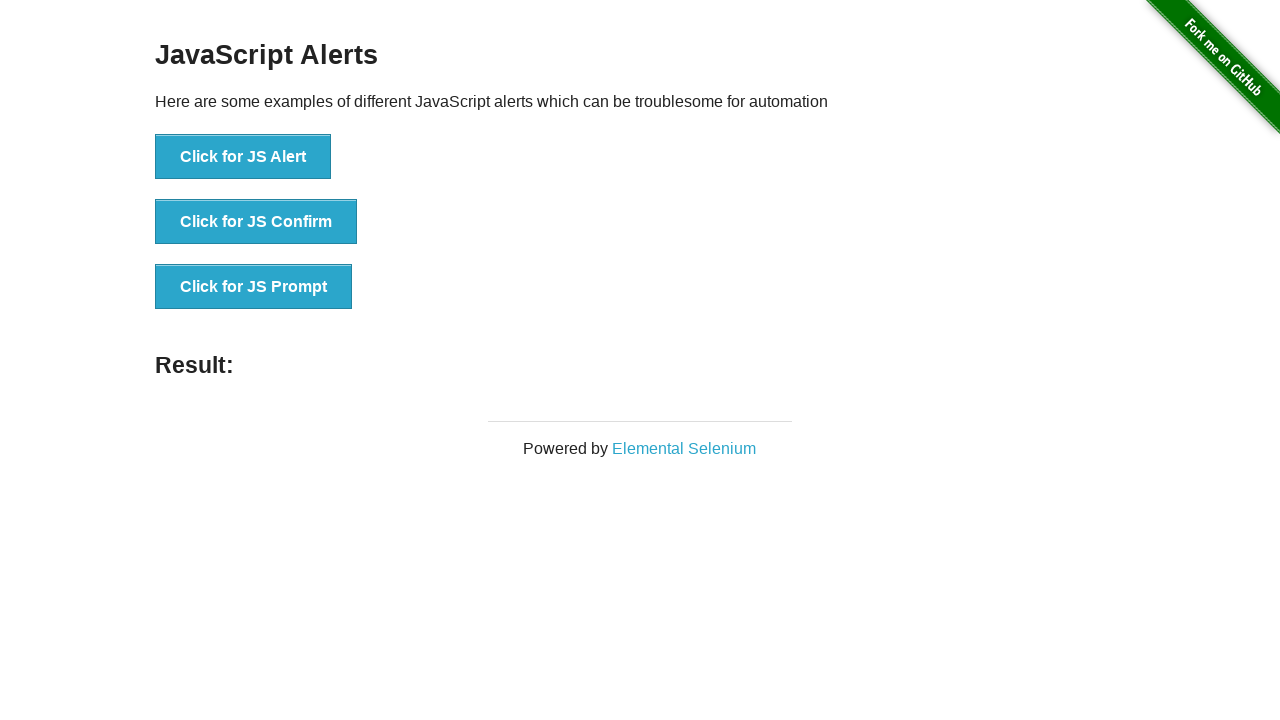

Set up dialog handler to accept prompt with text 'John Smith'
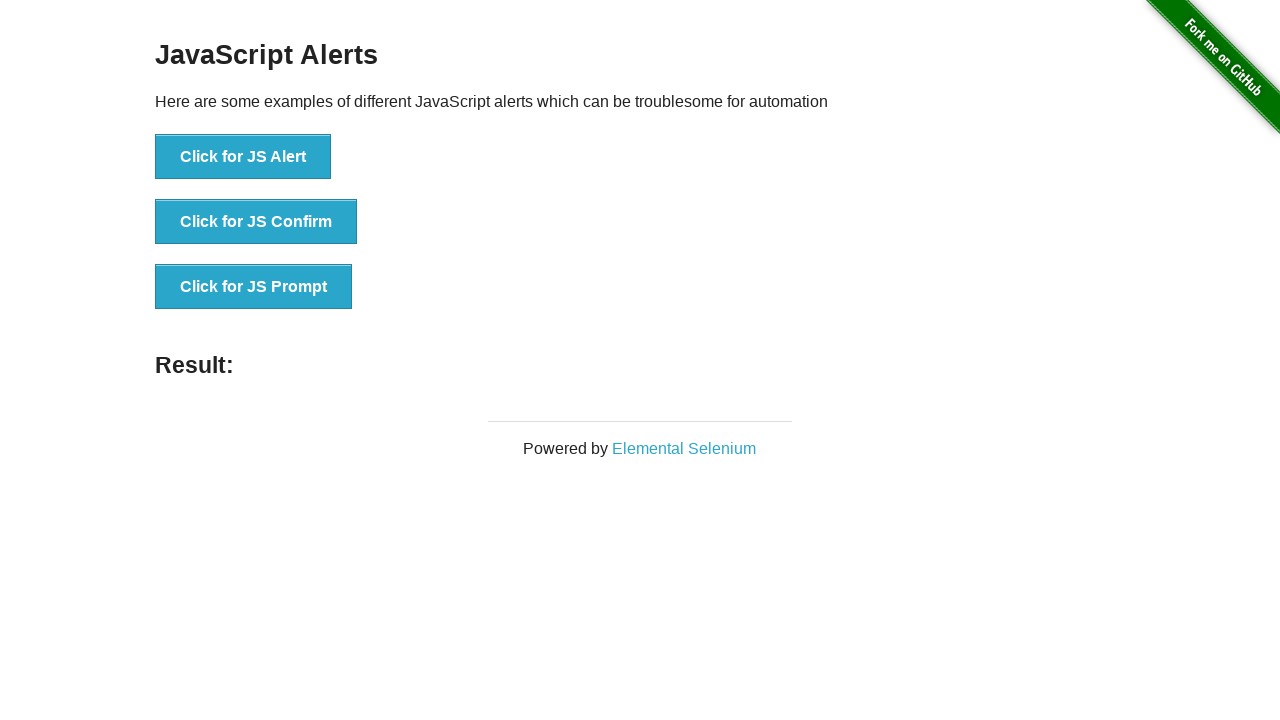

Clicked prompt button to trigger JavaScript prompt dialog at (254, 287) on xpath=//button[@onclick='jsPrompt()']
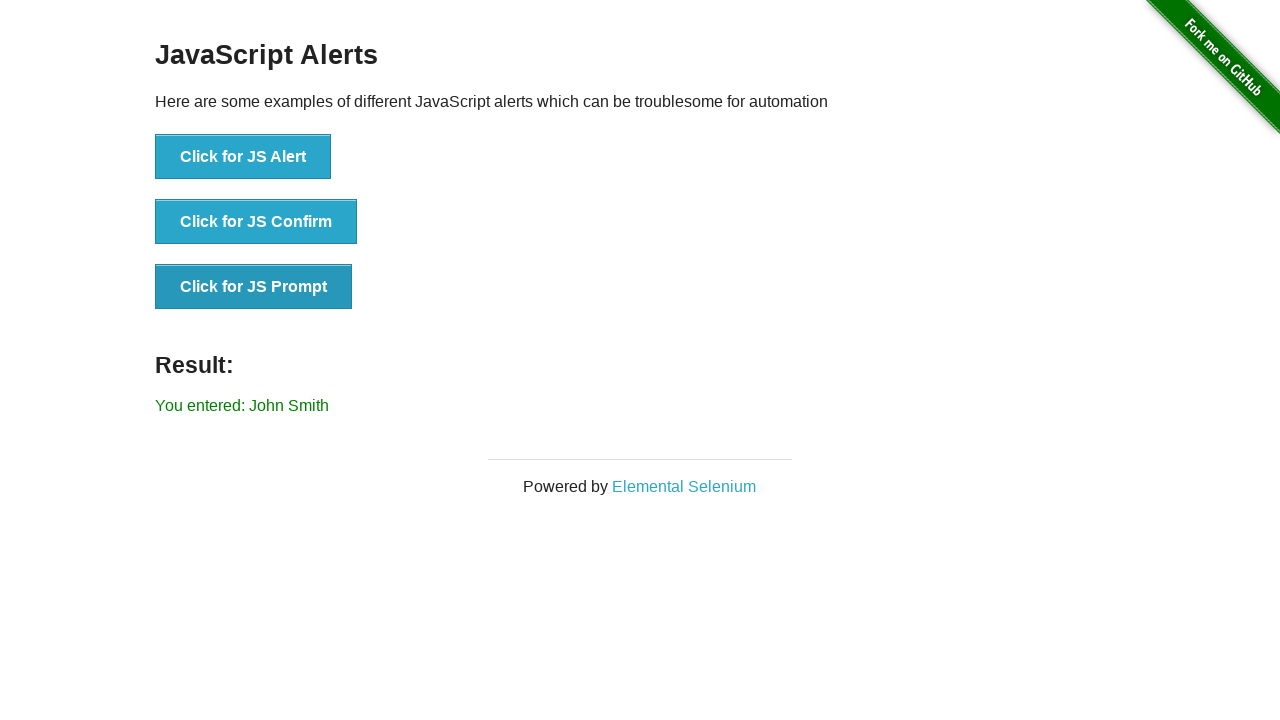

Located result element containing prompt response
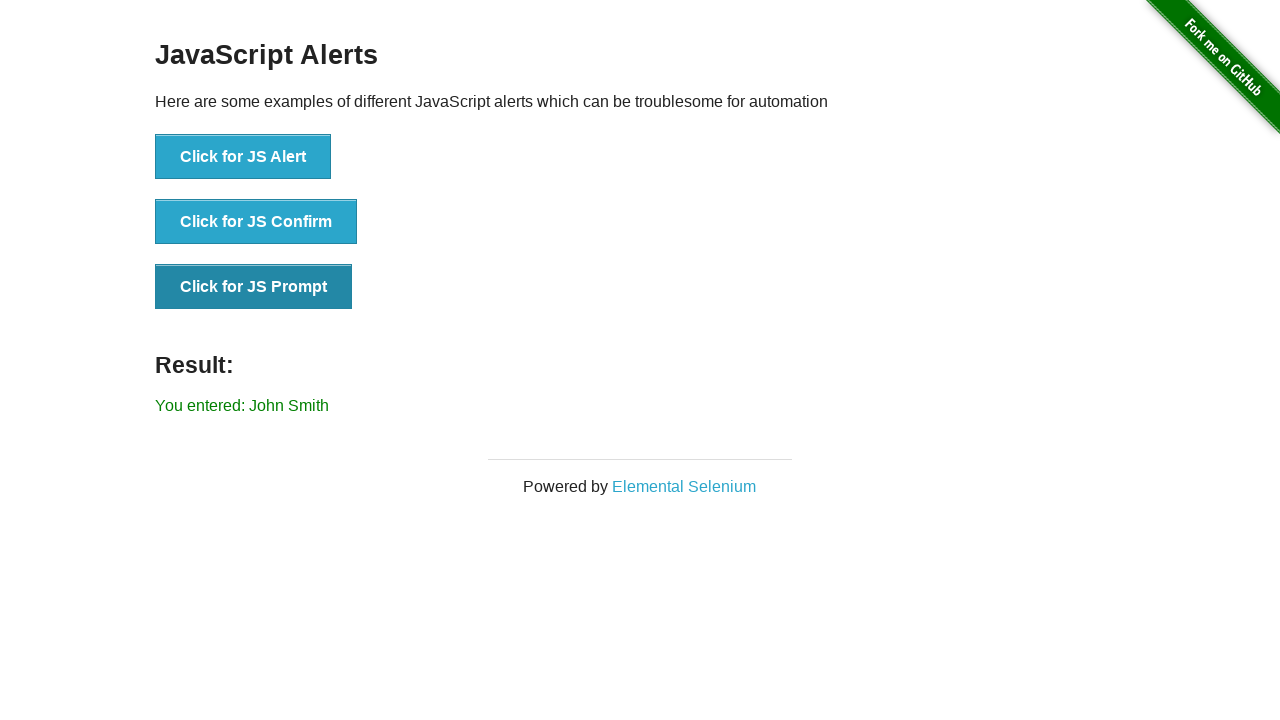

Verified that 'John Smith' appears in the result element
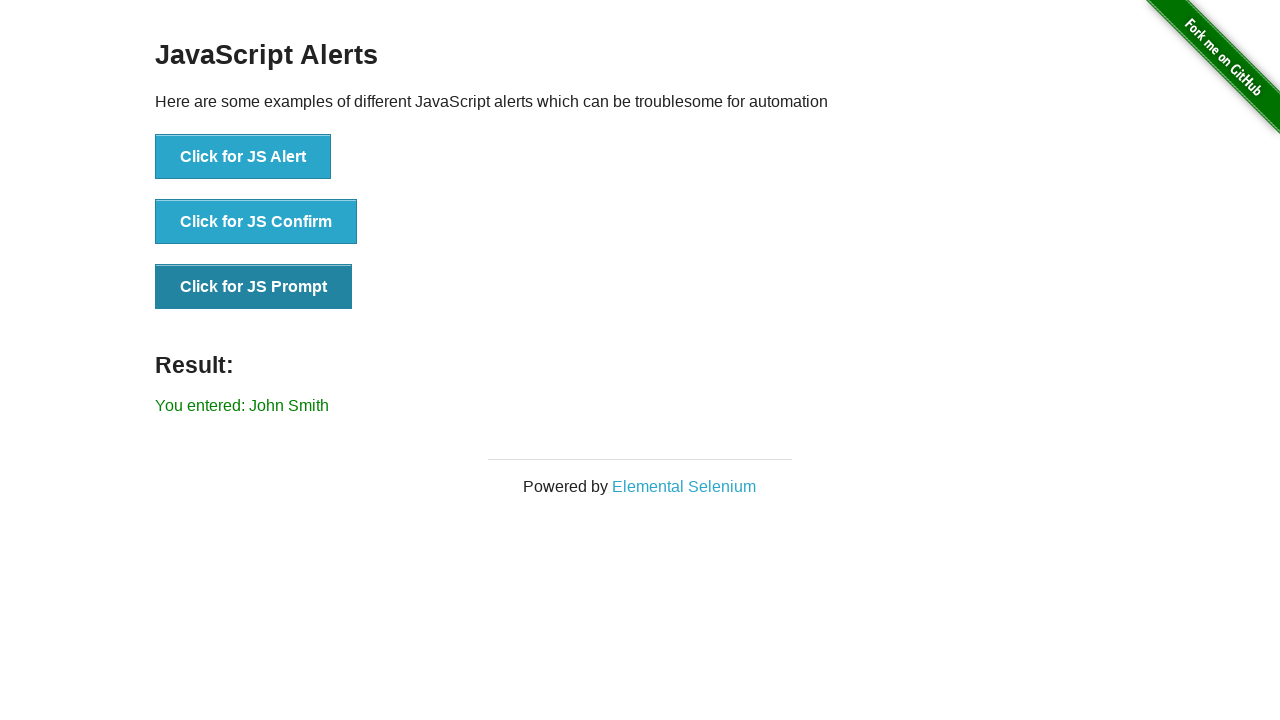

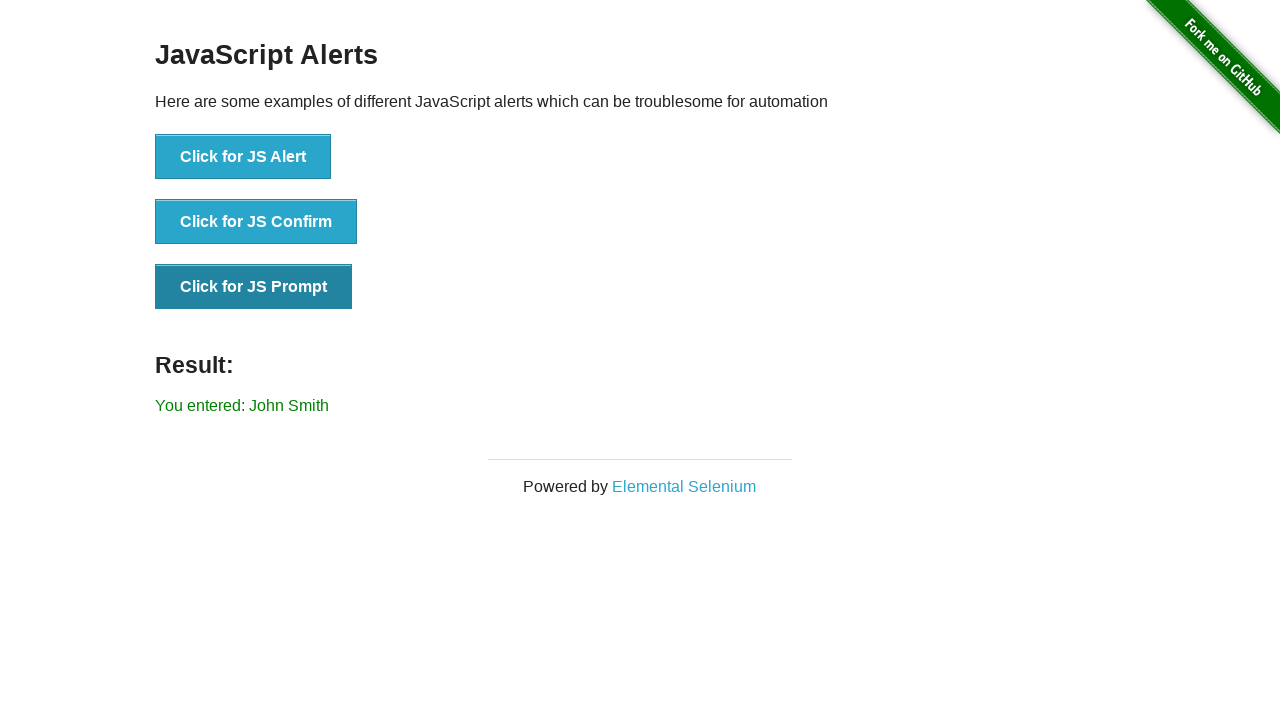